Navigates to a board policy online chapter page and verifies that navigation links with JavaScript handlers are present on the page.

Starting URL: https://www.boardpolicyonline.com/bl/?b=agua_fria#&&hs=TOC%3a1

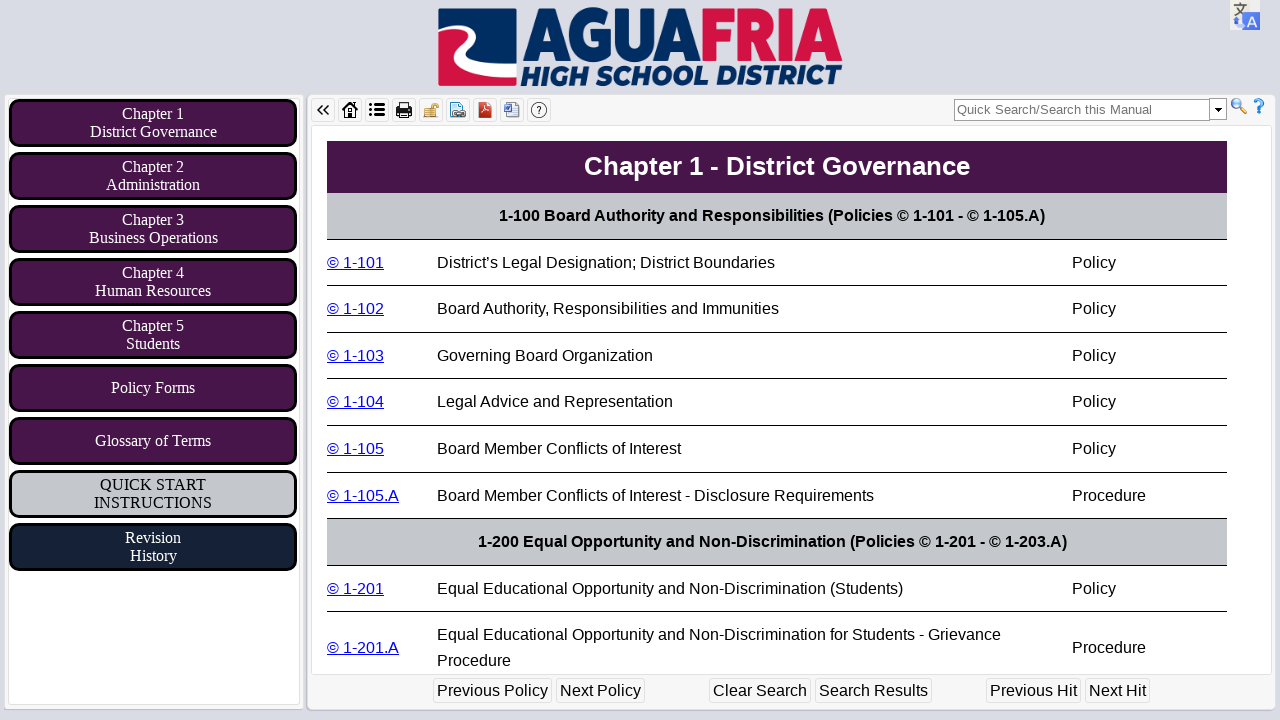

Waited for initial page to reach networkidle state
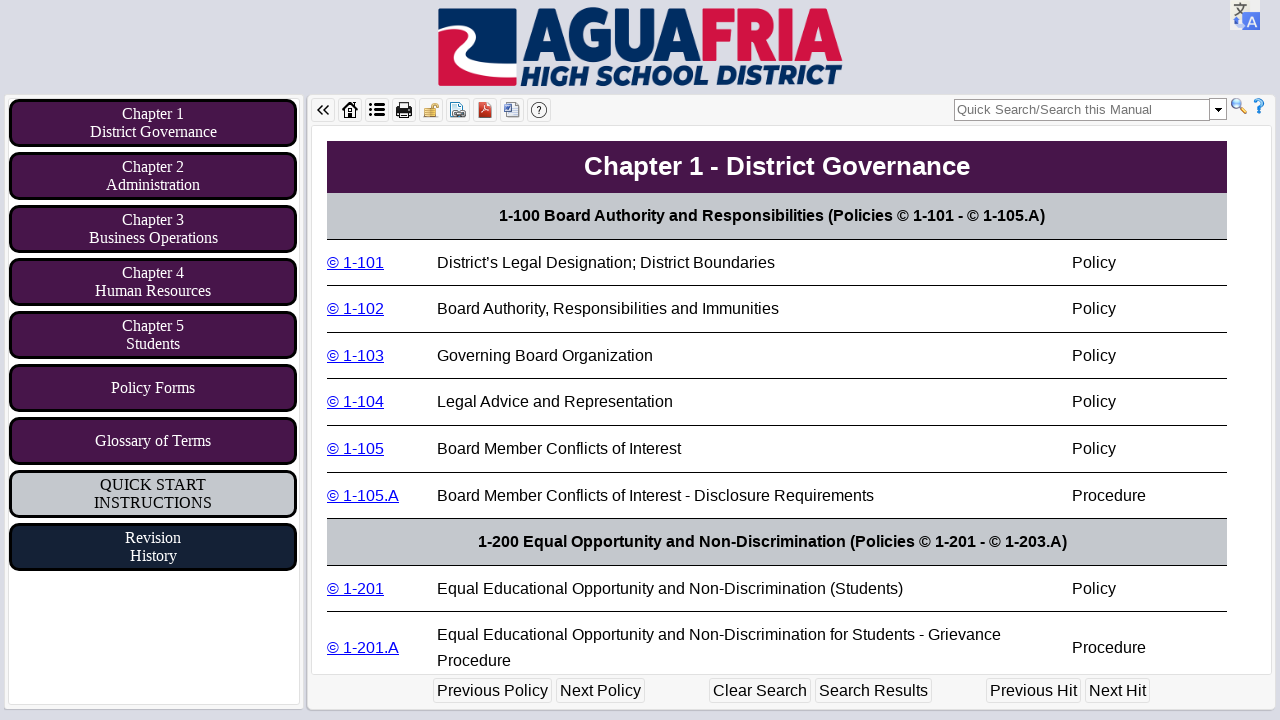

Verified navigation links are present on the initial page
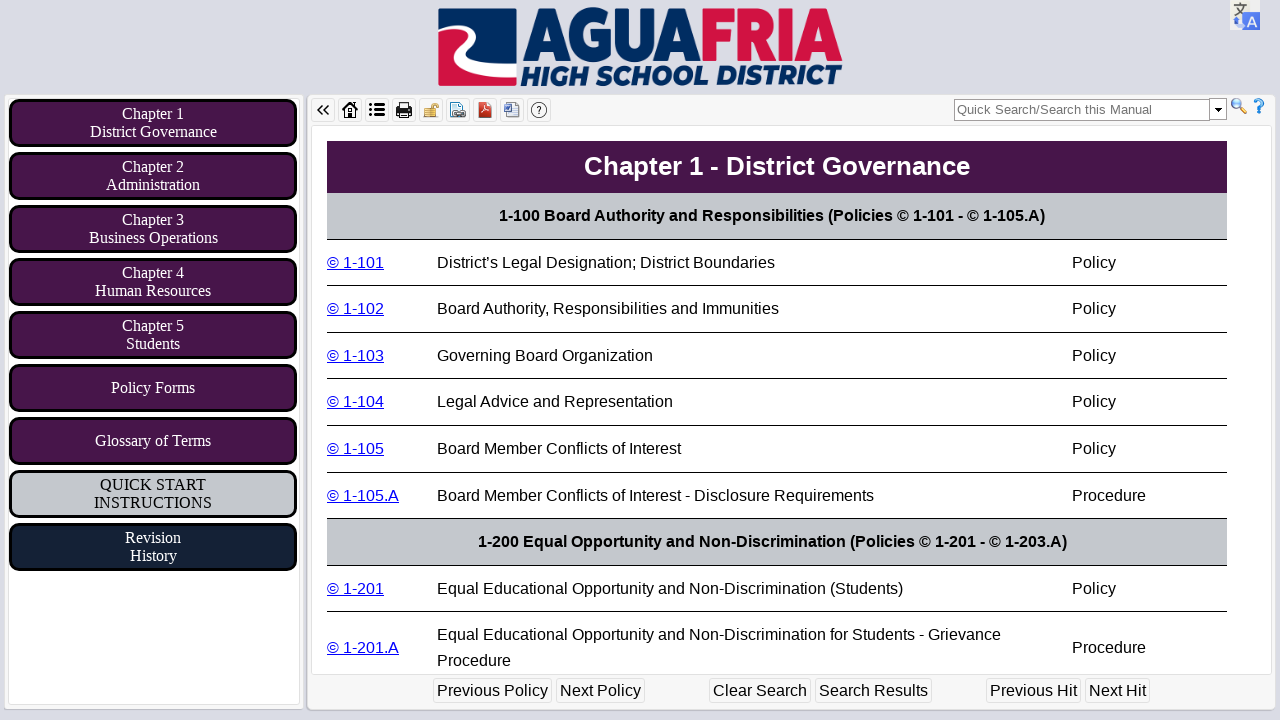

Navigated to Chapter 2 Administration
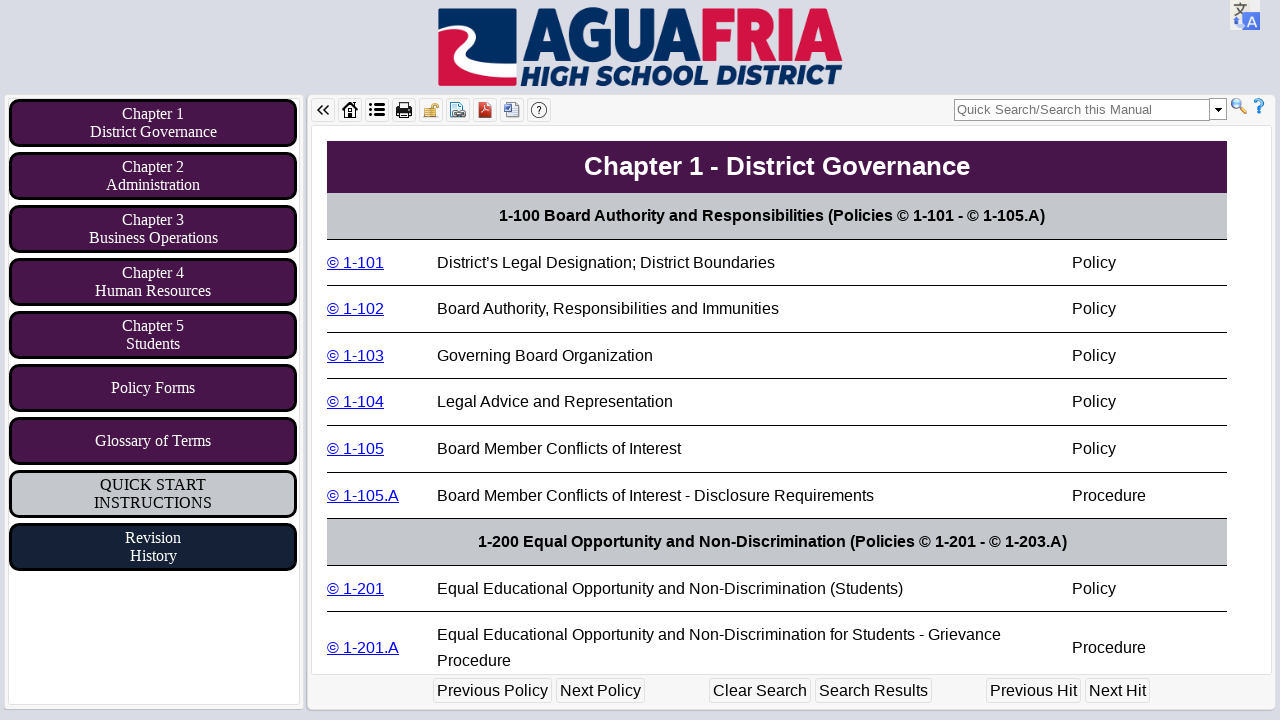

Chapter 2 page reached networkidle state
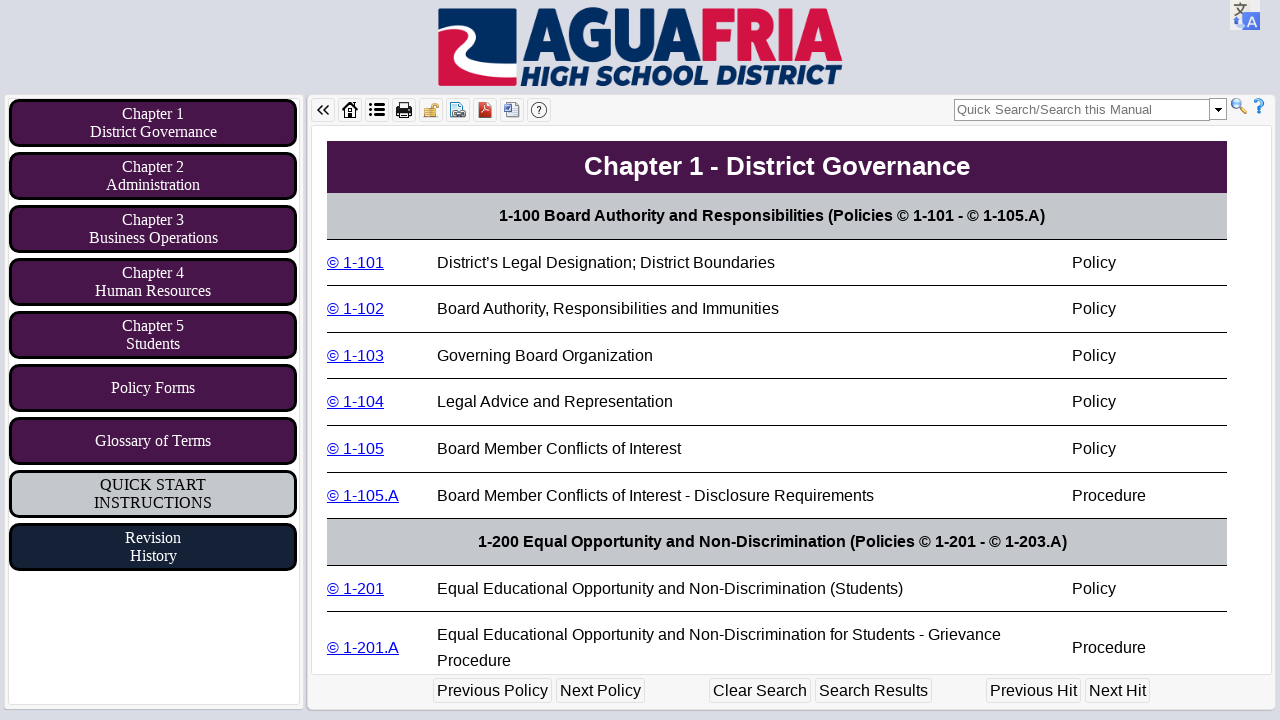

Navigated to Chapter 3 Business Operations
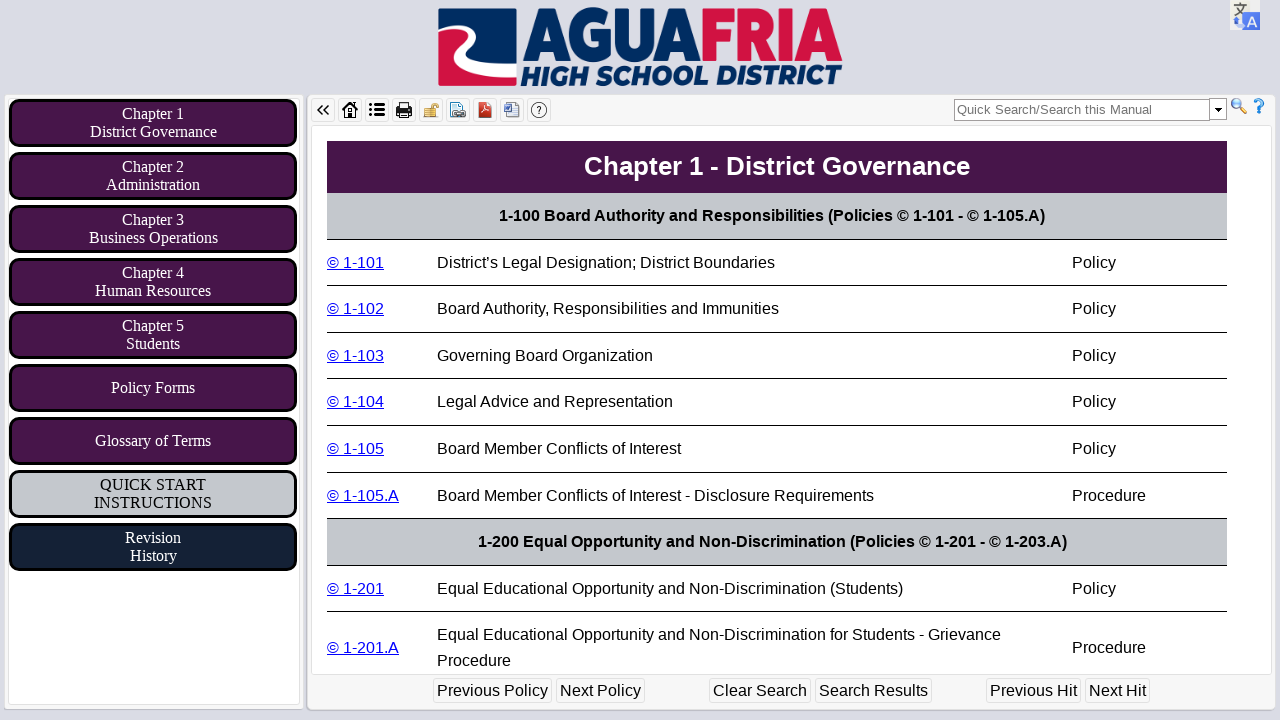

Chapter 3 page reached networkidle state
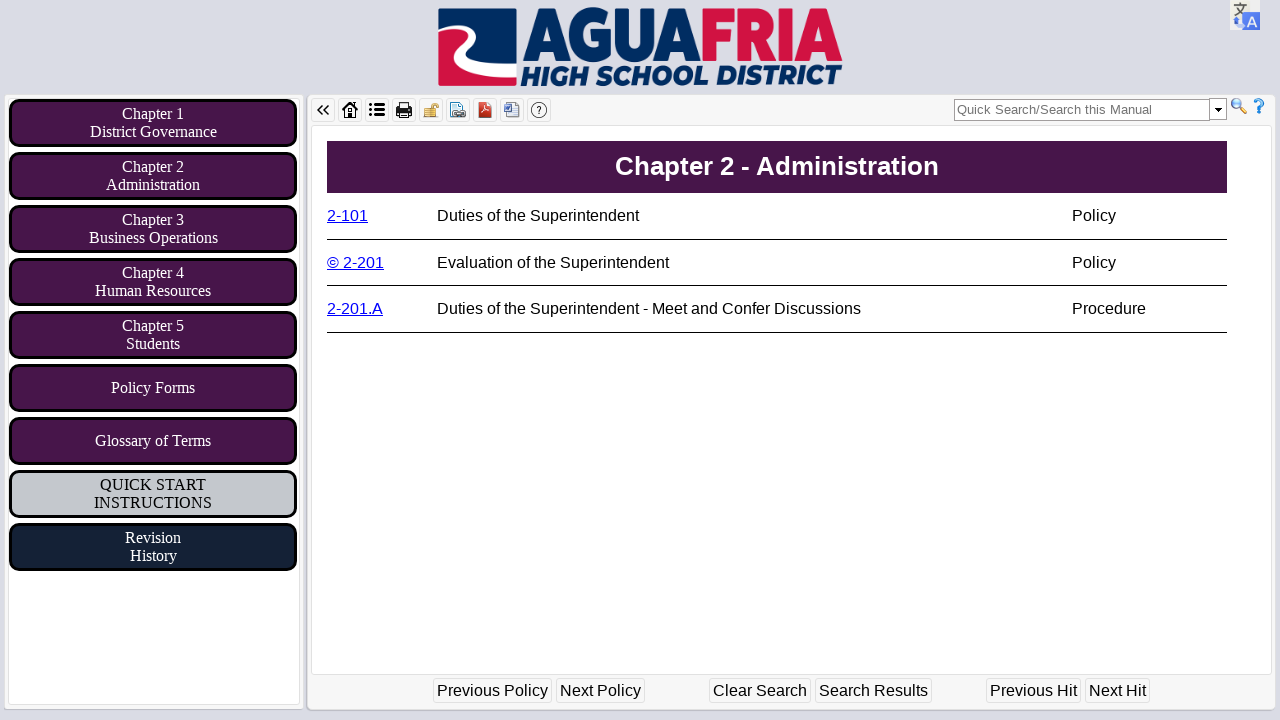

Navigated to Chapter 4 Human Resources
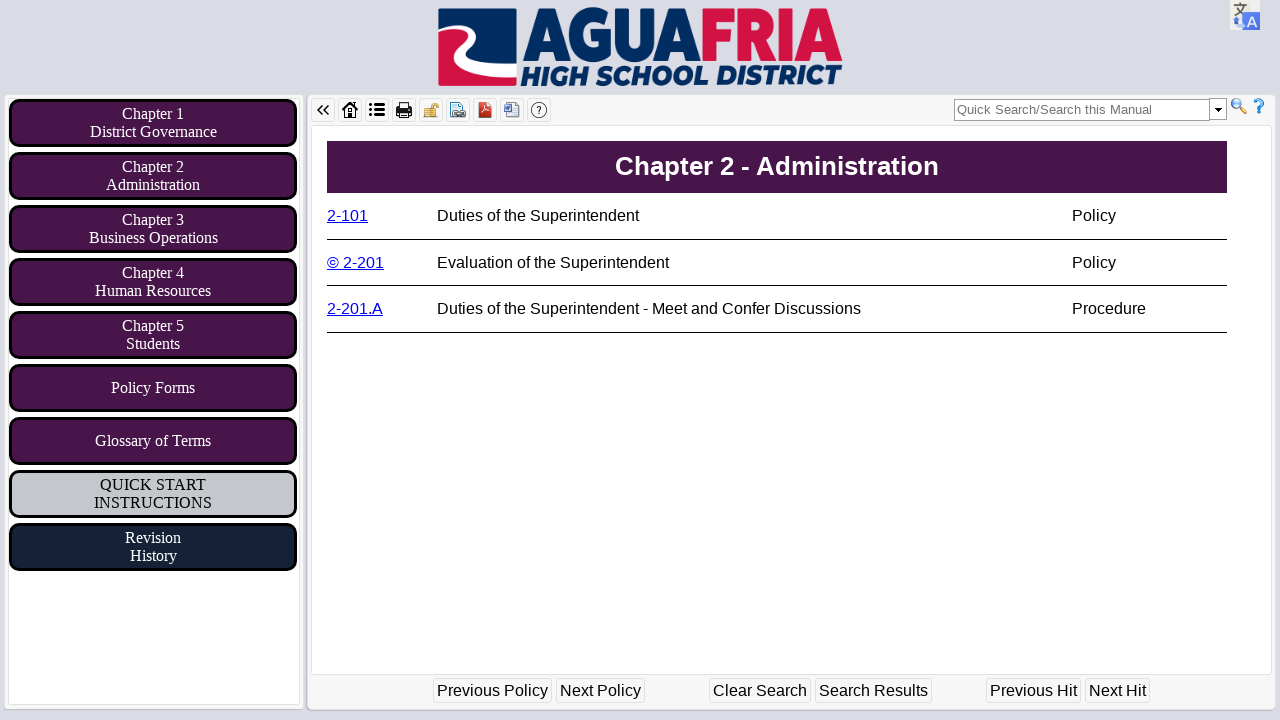

Chapter 4 page reached networkidle state
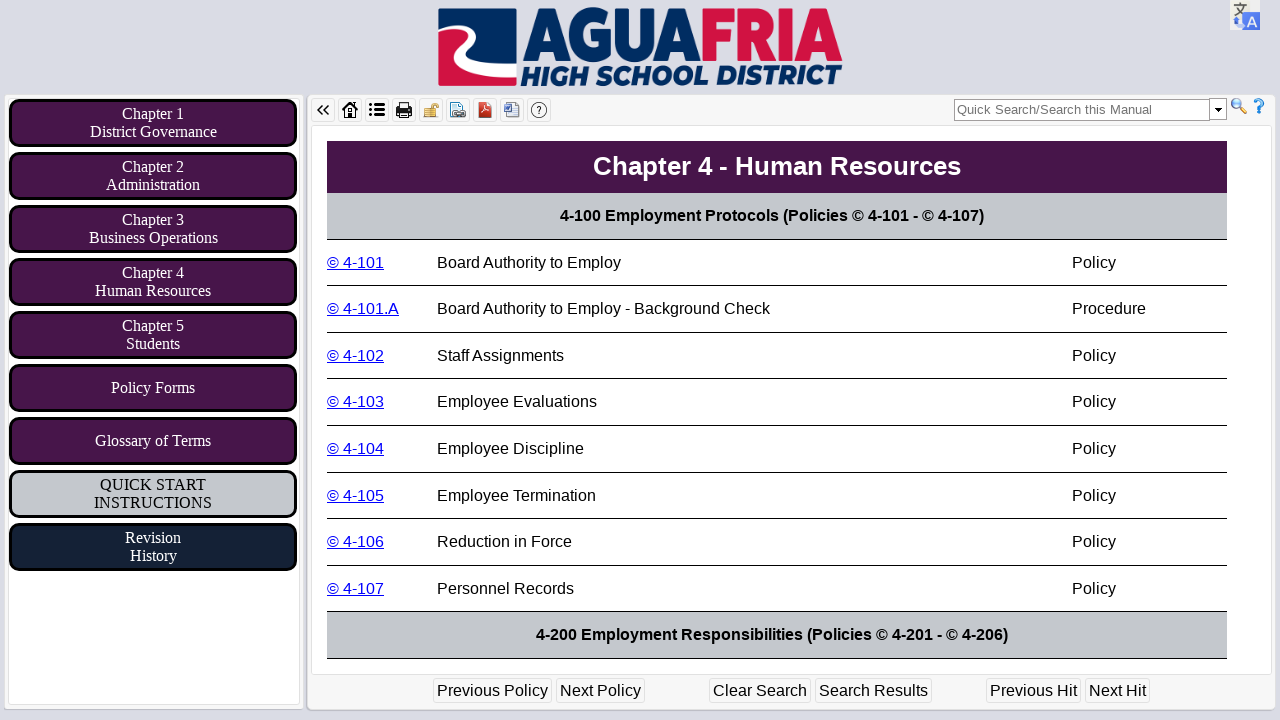

Navigated to Chapter 5 Students
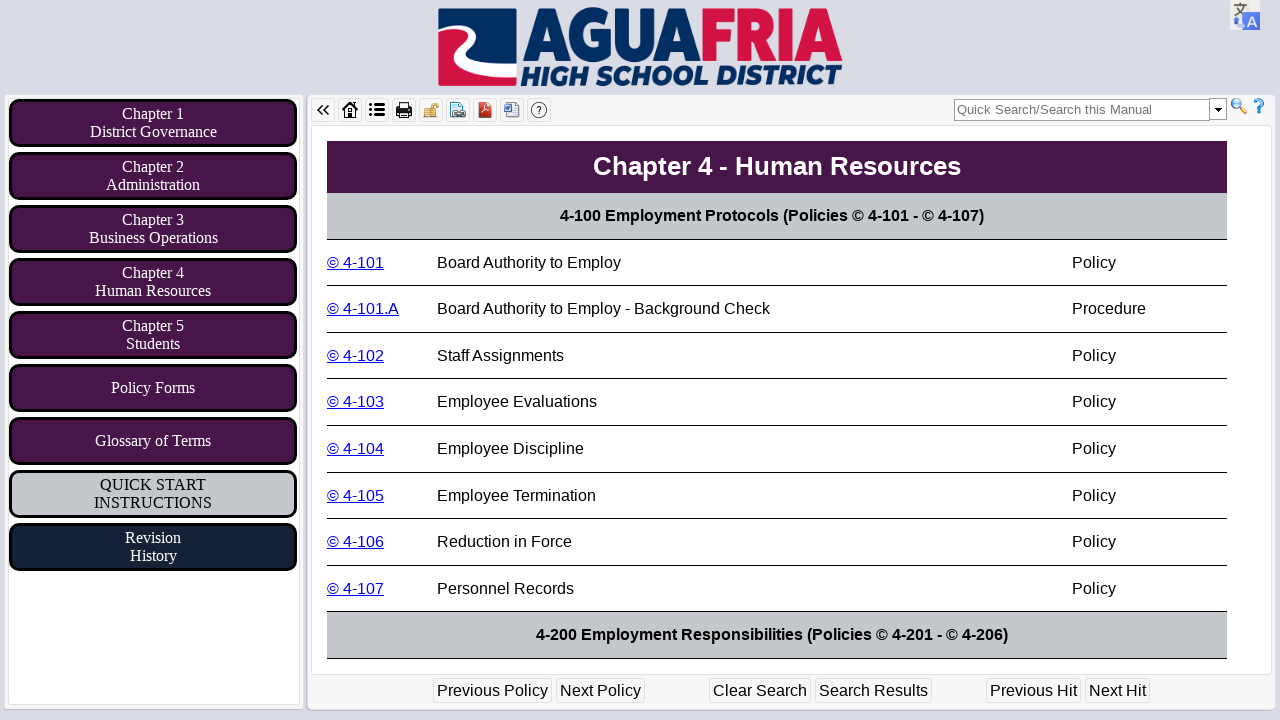

Chapter 5 page reached networkidle state
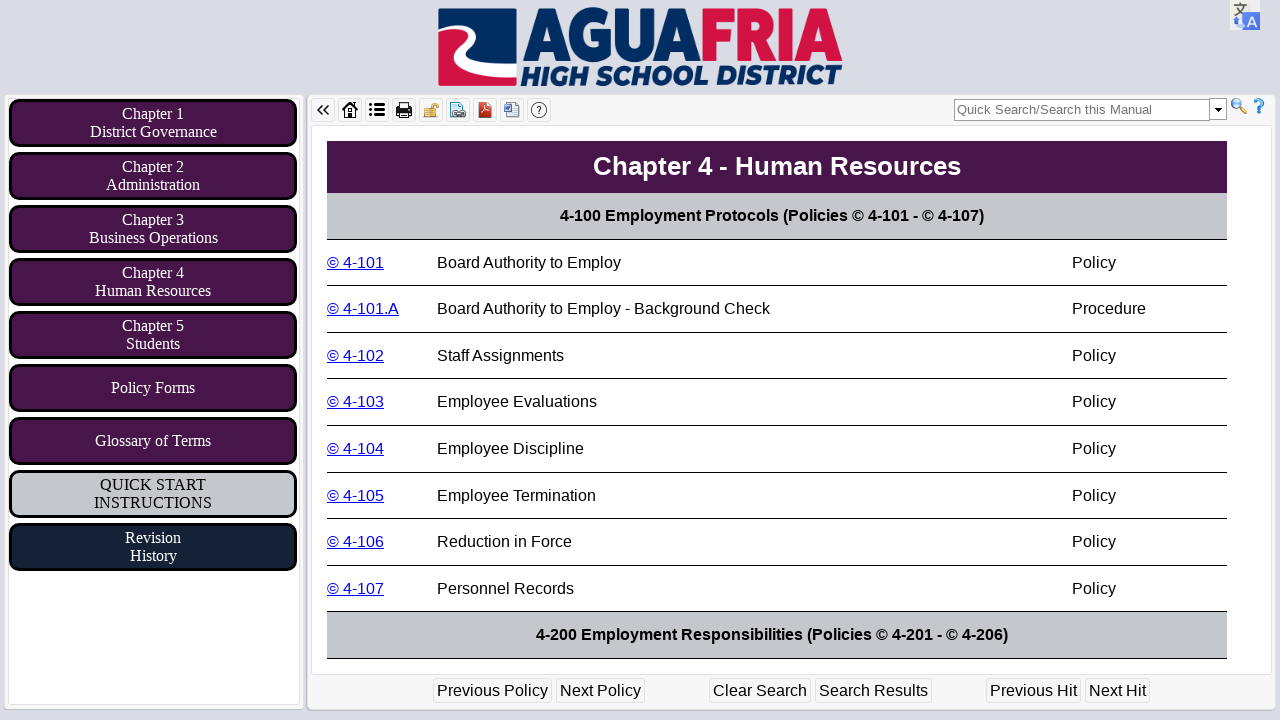

Navigated to Revision History page
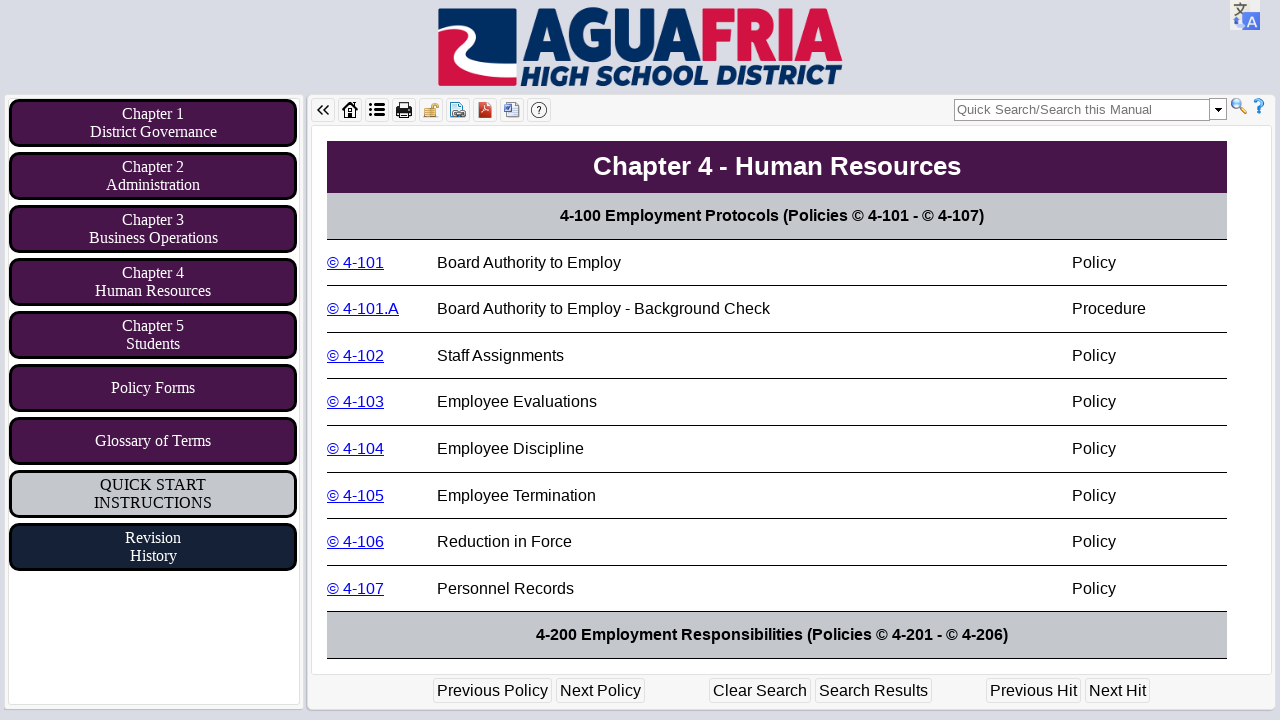

Revision History page reached networkidle state
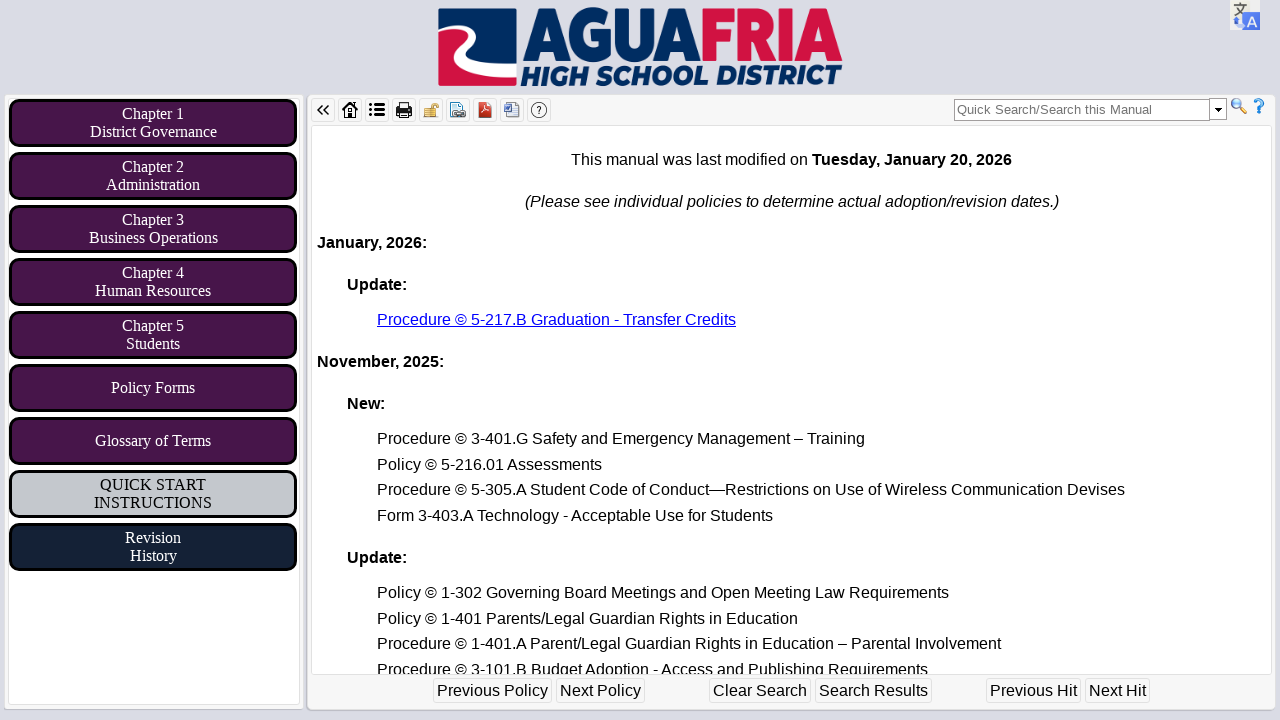

Verified navigation links are present on the final page
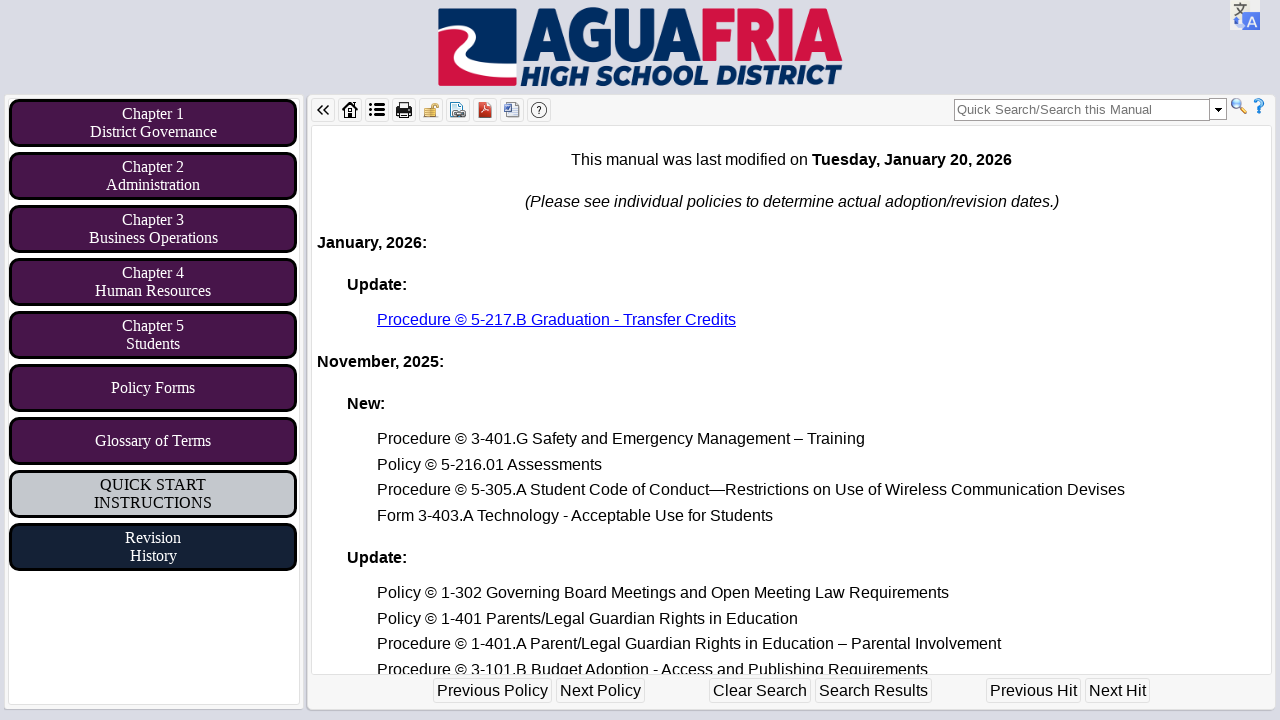

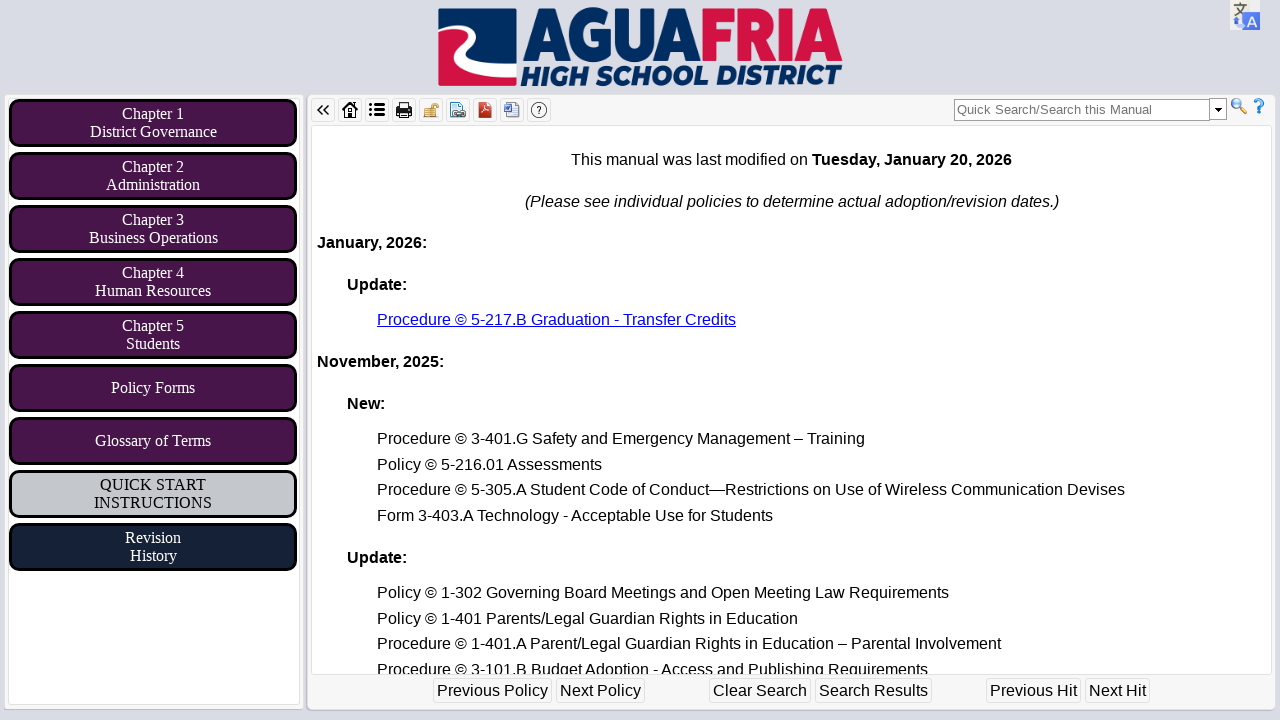